Tests form interaction by clicking an image to navigate to registration page, filling in first name field, and verifying the input

Starting URL: http://demo.automationtesting.in/

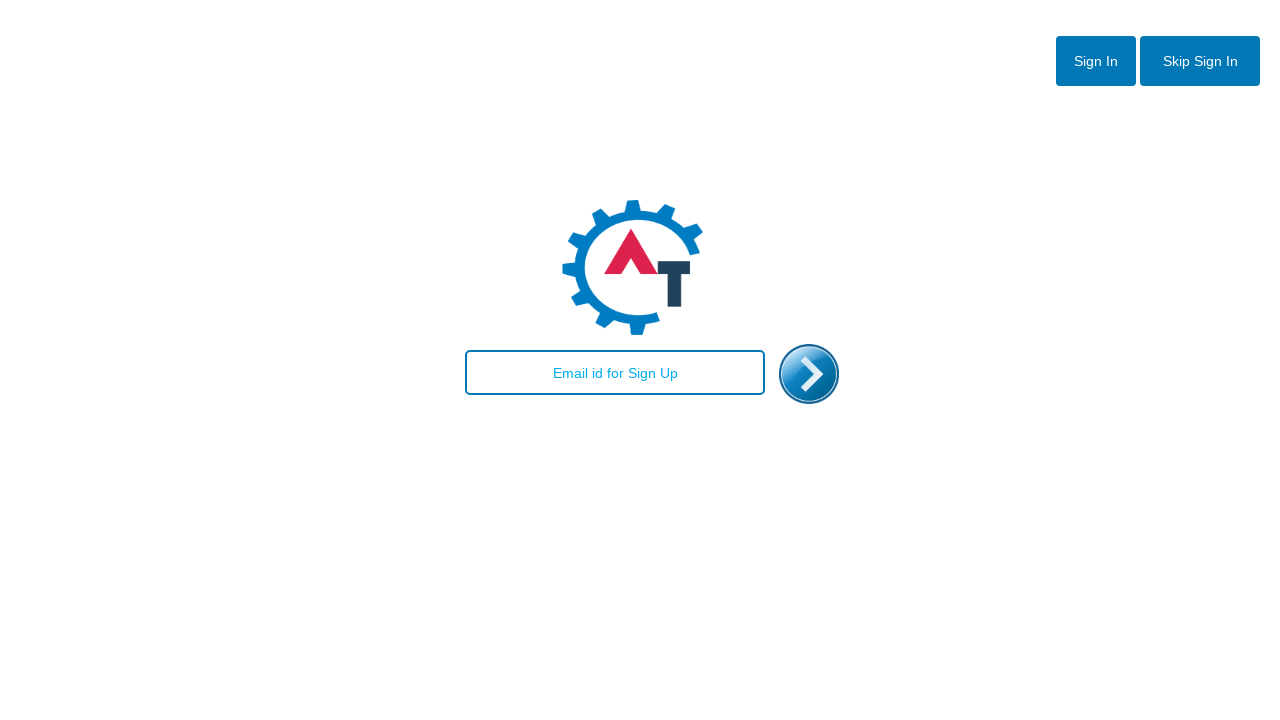

Clicked enter image to navigate to registration page at (809, 374) on img#enterimg
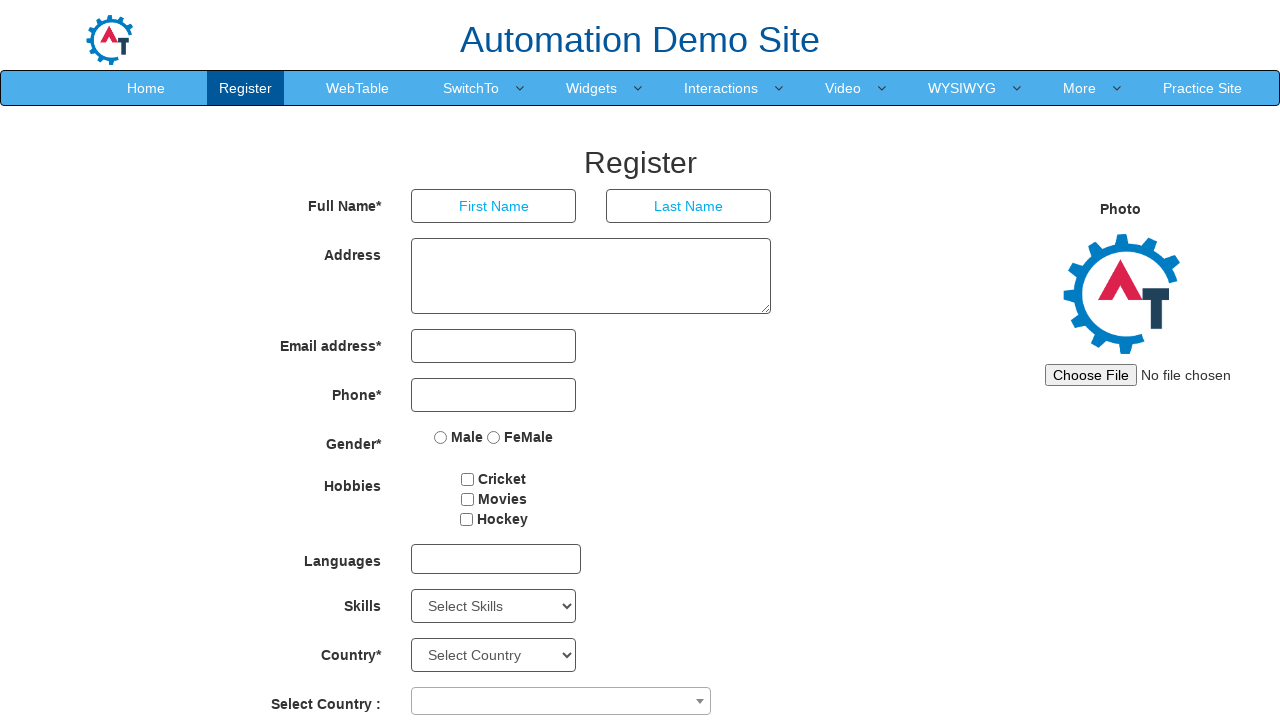

Filled first name field with 'david' on input[placeholder='First Name']
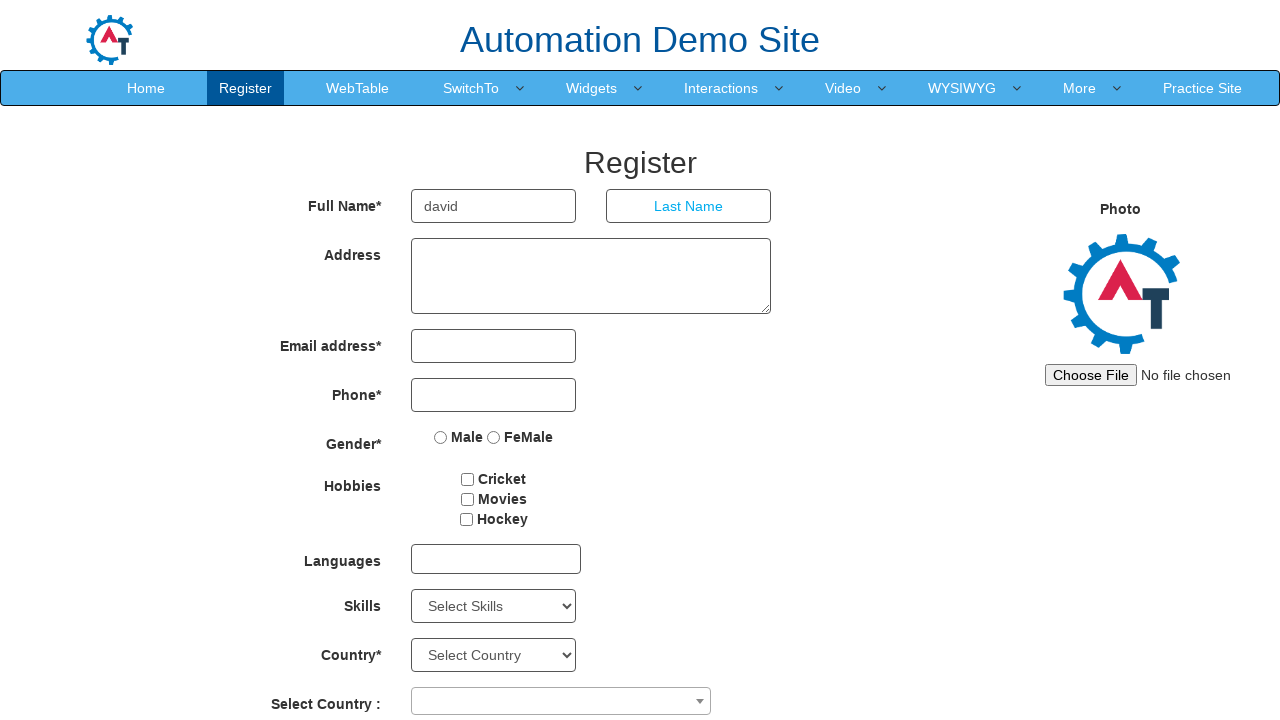

Verified first name field contains 'david'
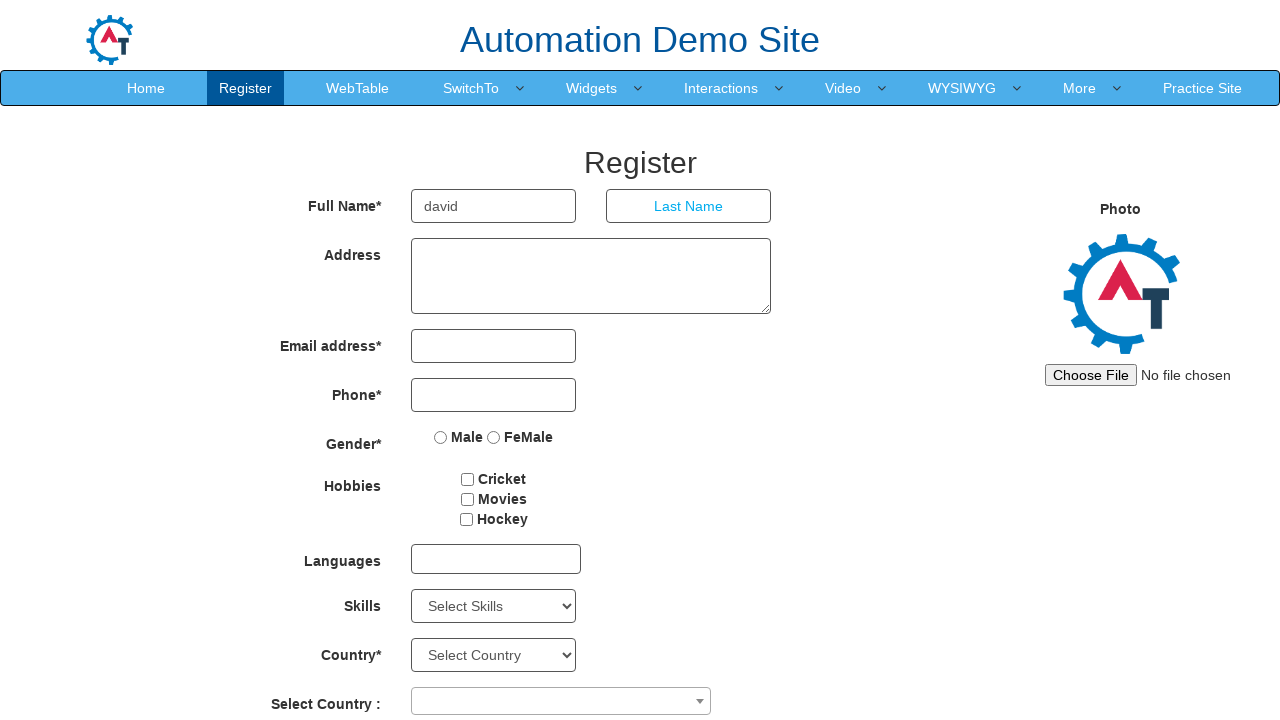

Verified register heading is present on the page
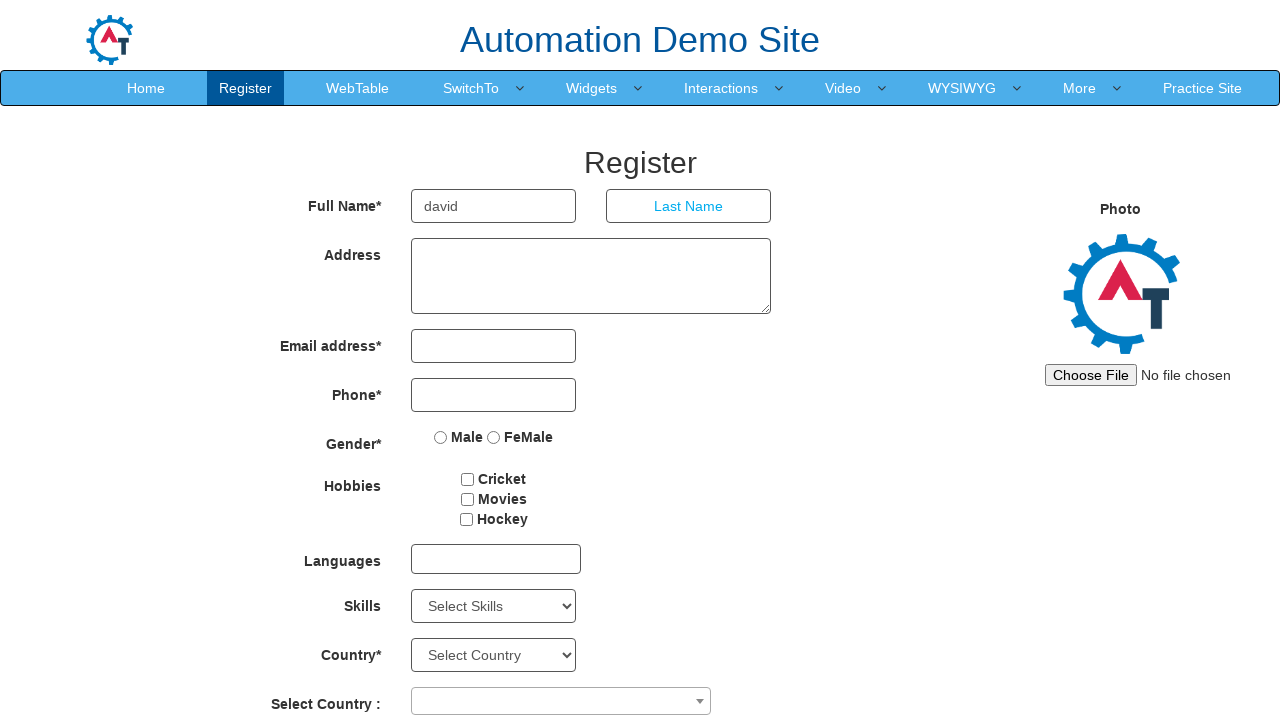

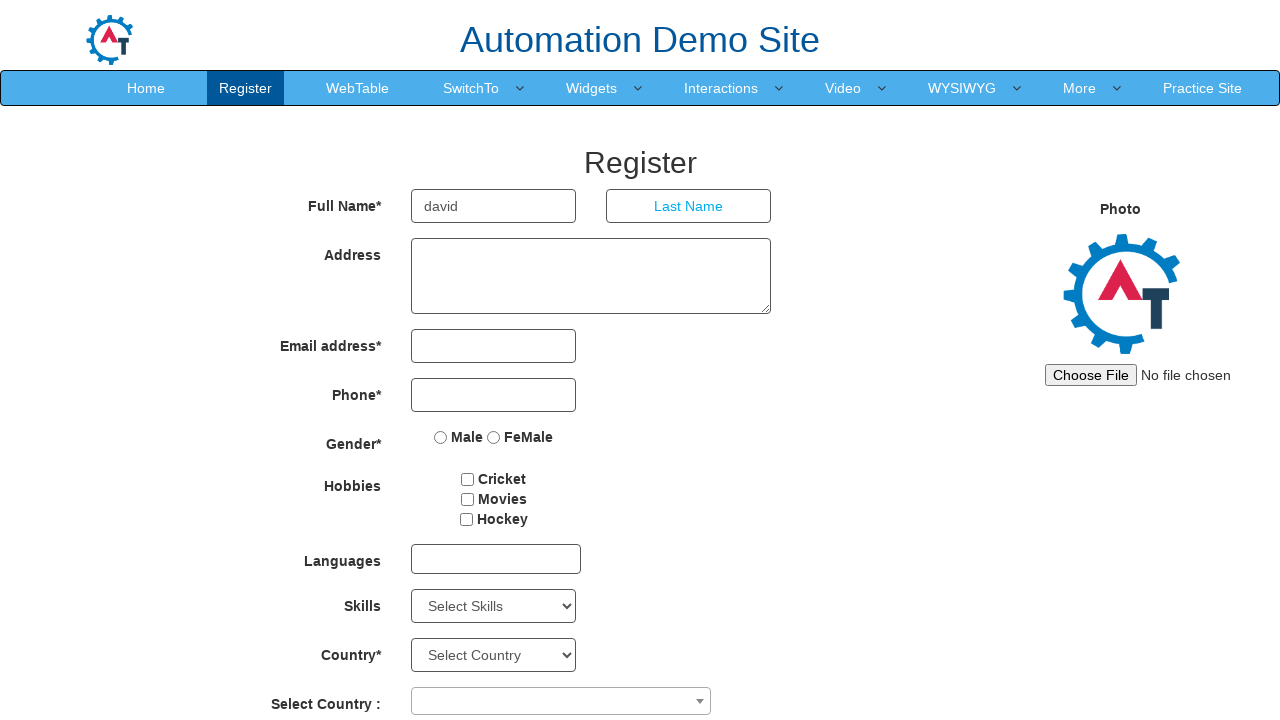